Solves a math captcha by extracting a value from an element attribute, calculating the result, and submitting the form with robot verification checkboxes

Starting URL: http://suninjuly.github.io/get_attribute.html

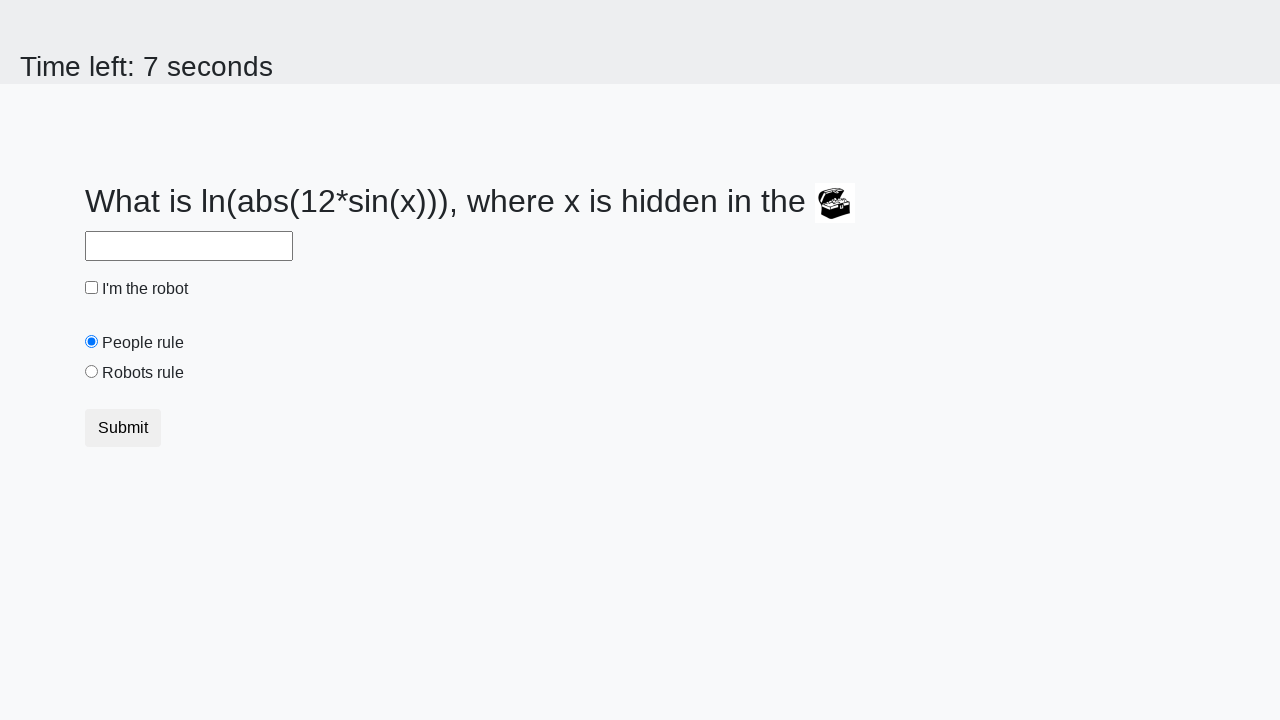

Located treasure element
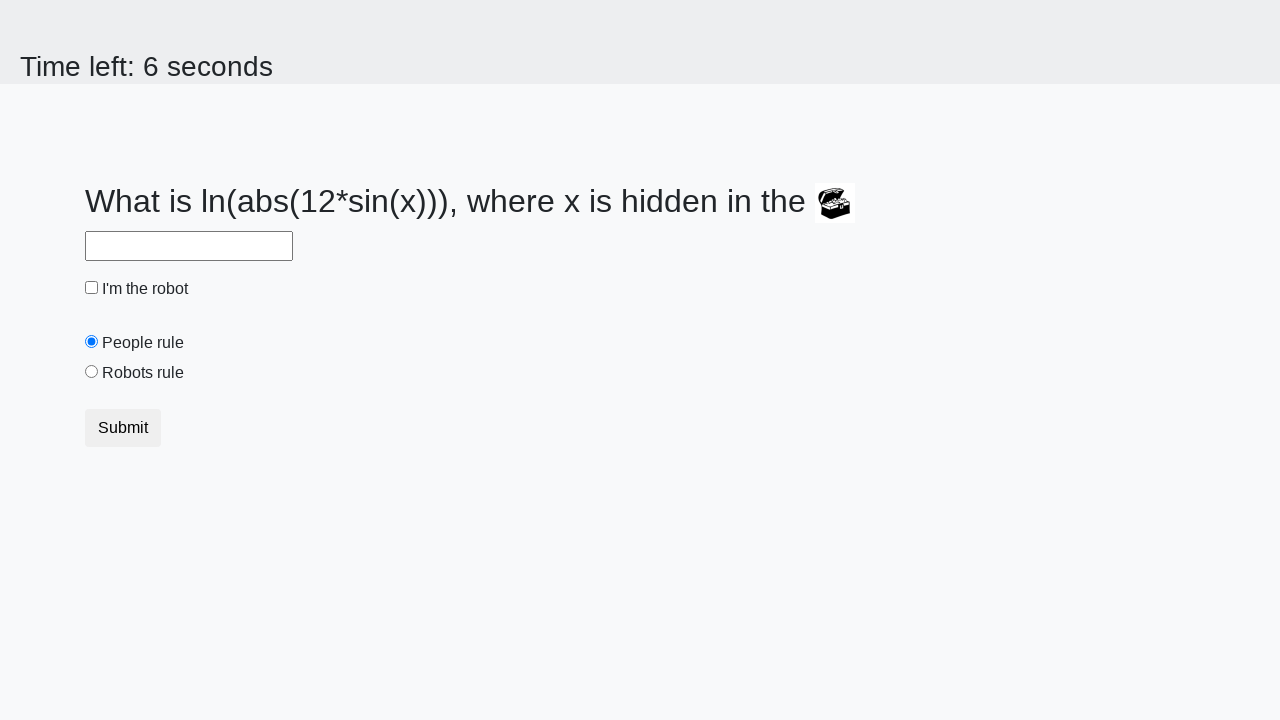

Extracted valuex attribute from treasure element
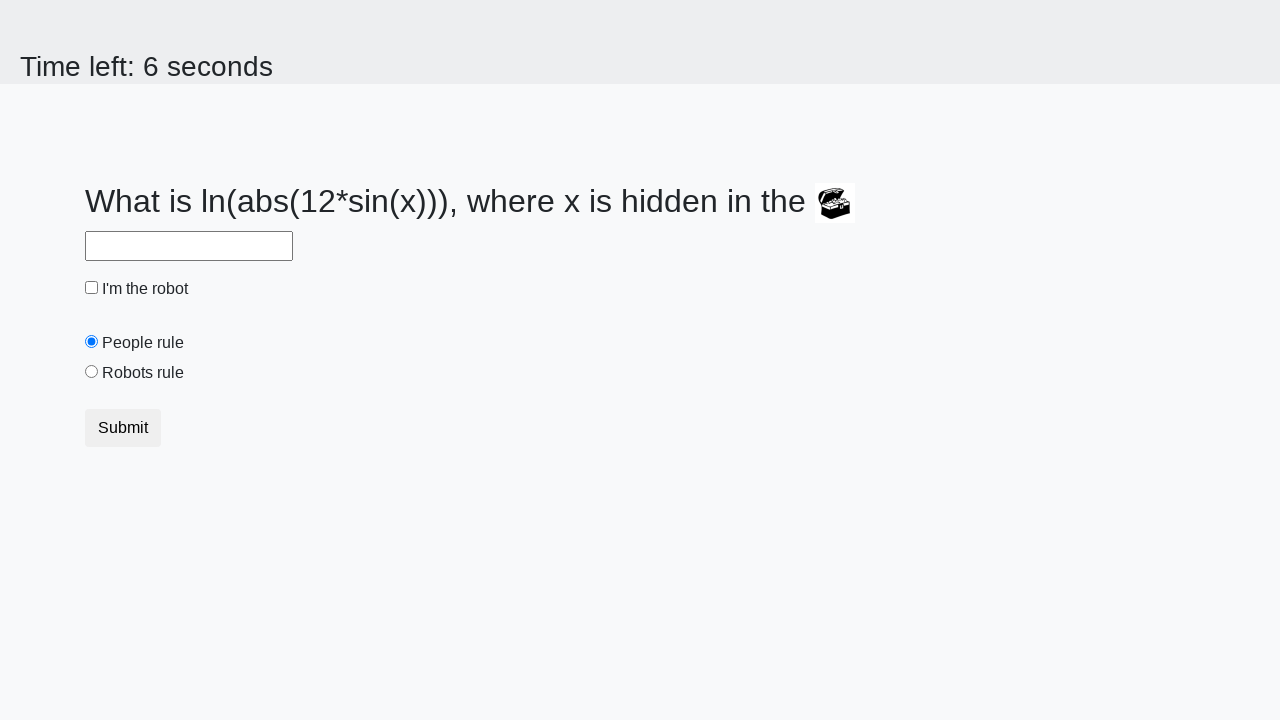

Calculated math captcha result: 2.463140496039347
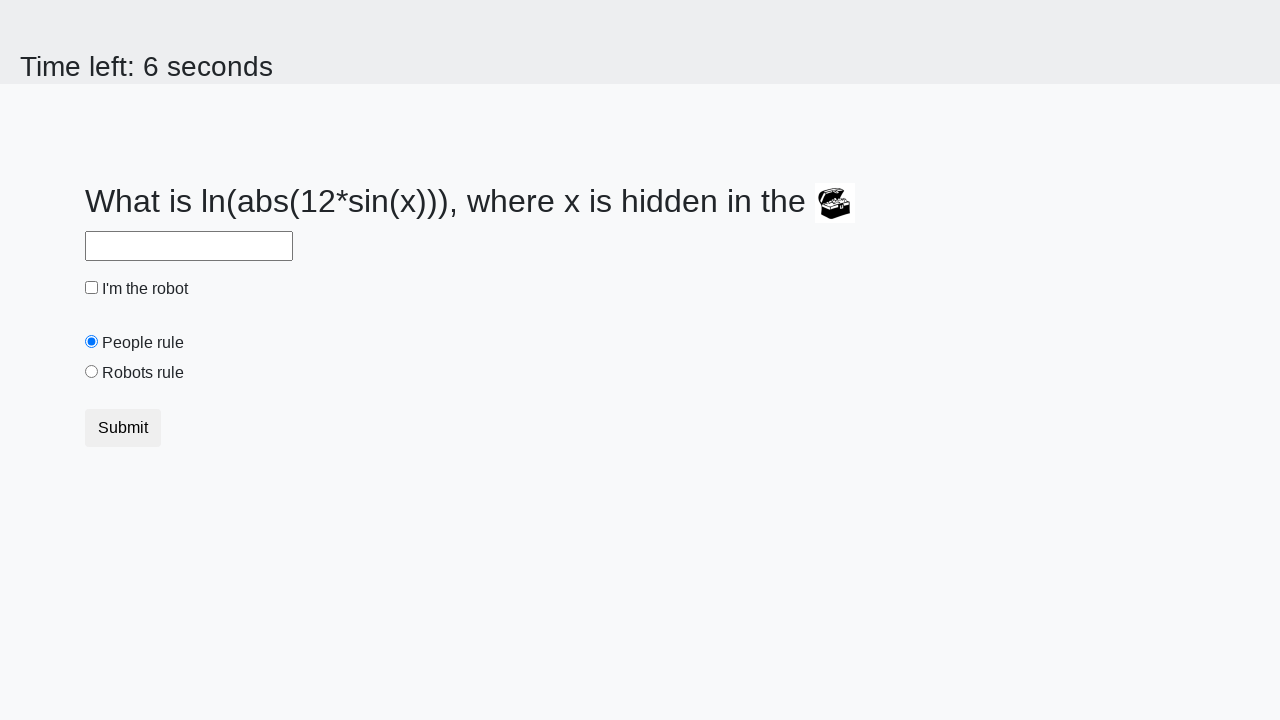

Filled answer field with calculated value on #answer
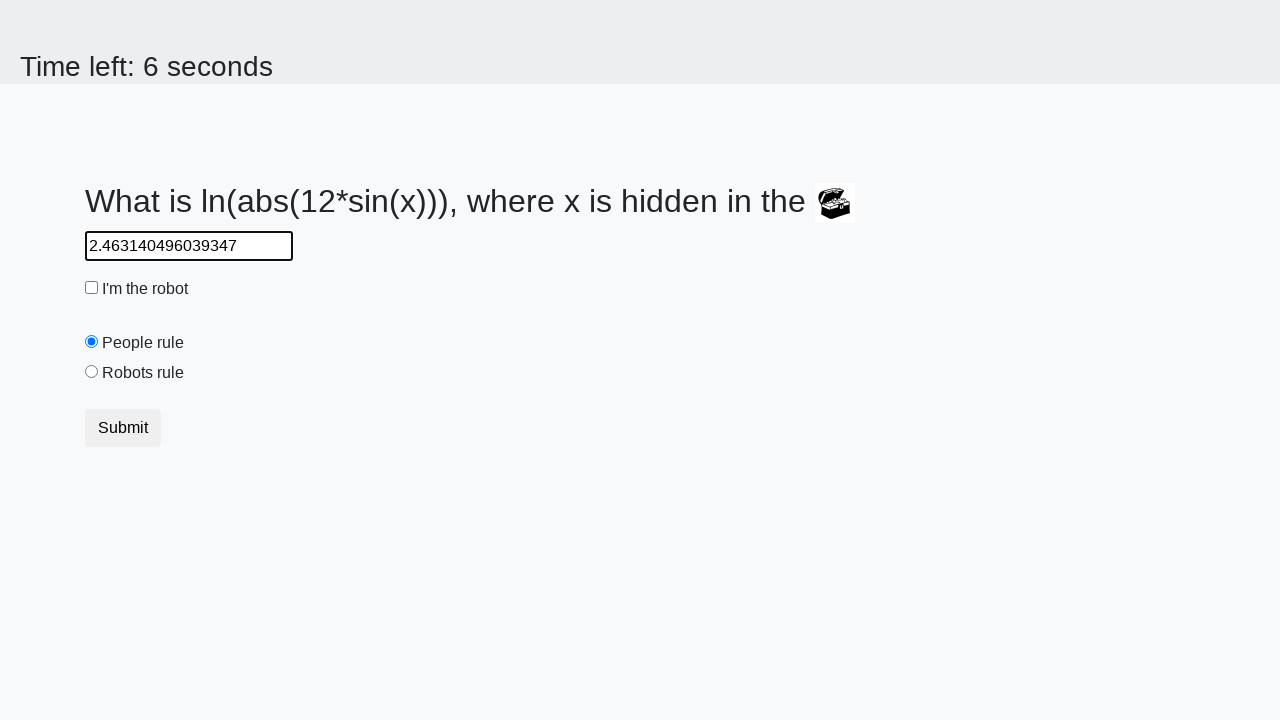

Clicked robot verification checkbox at (92, 288) on #robotCheckbox
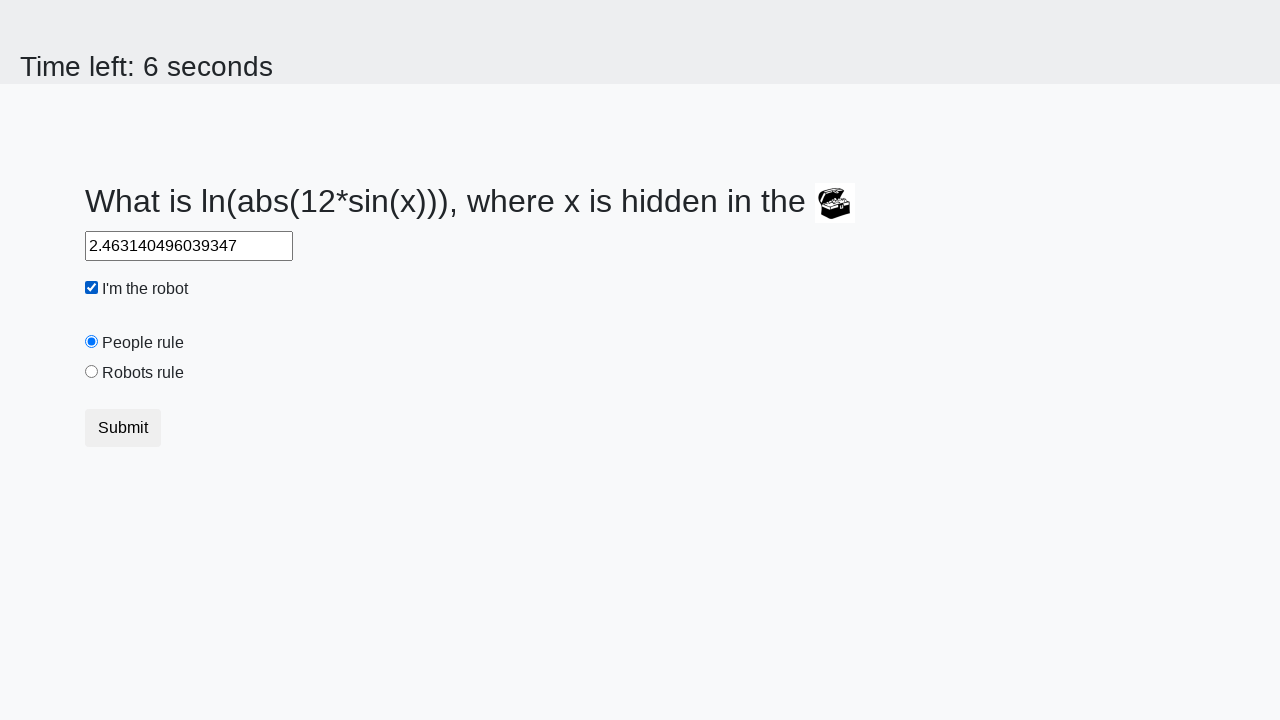

Clicked robots rule radio button at (92, 372) on #robotsRule
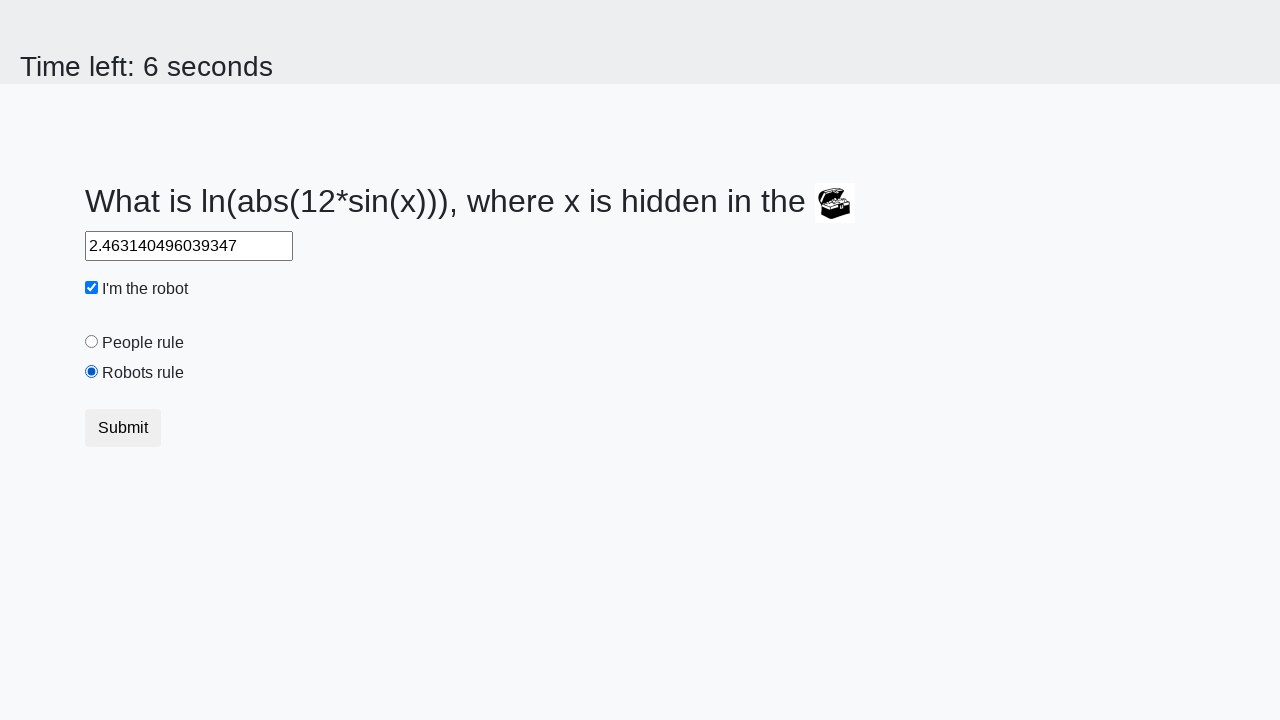

Clicked submit button to submit form at (123, 428) on button.btn
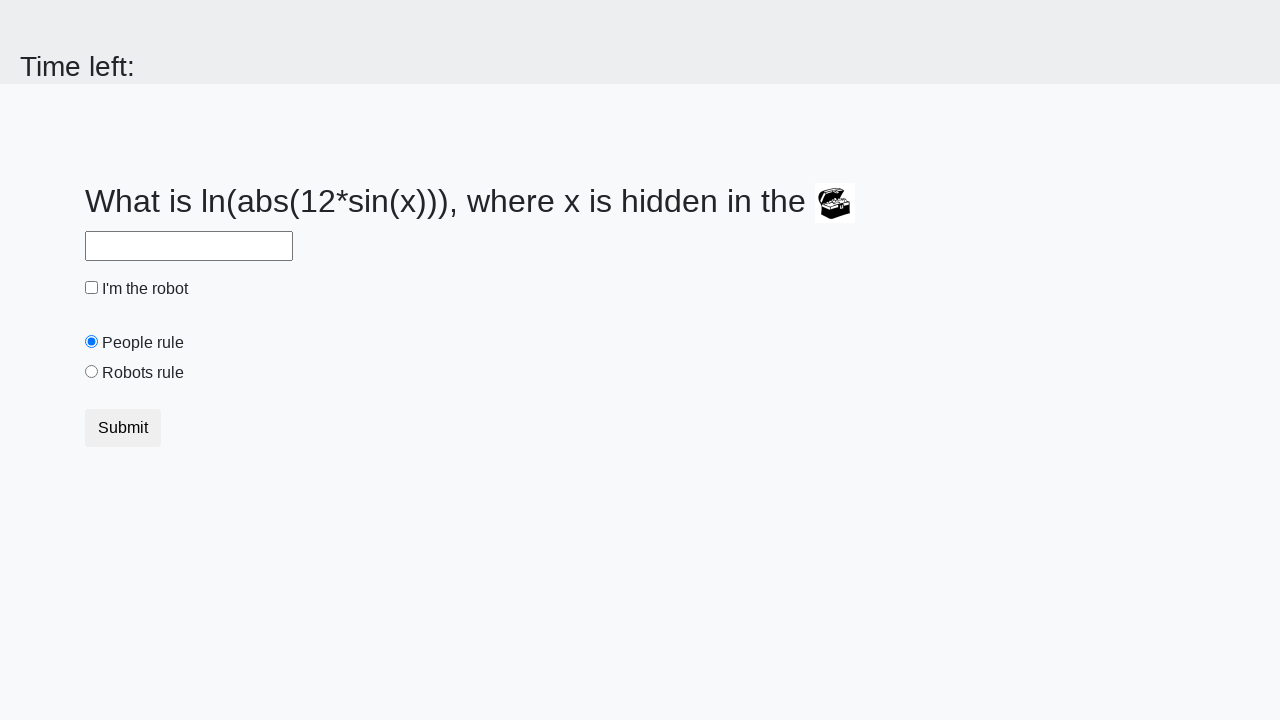

Waited for result page to load
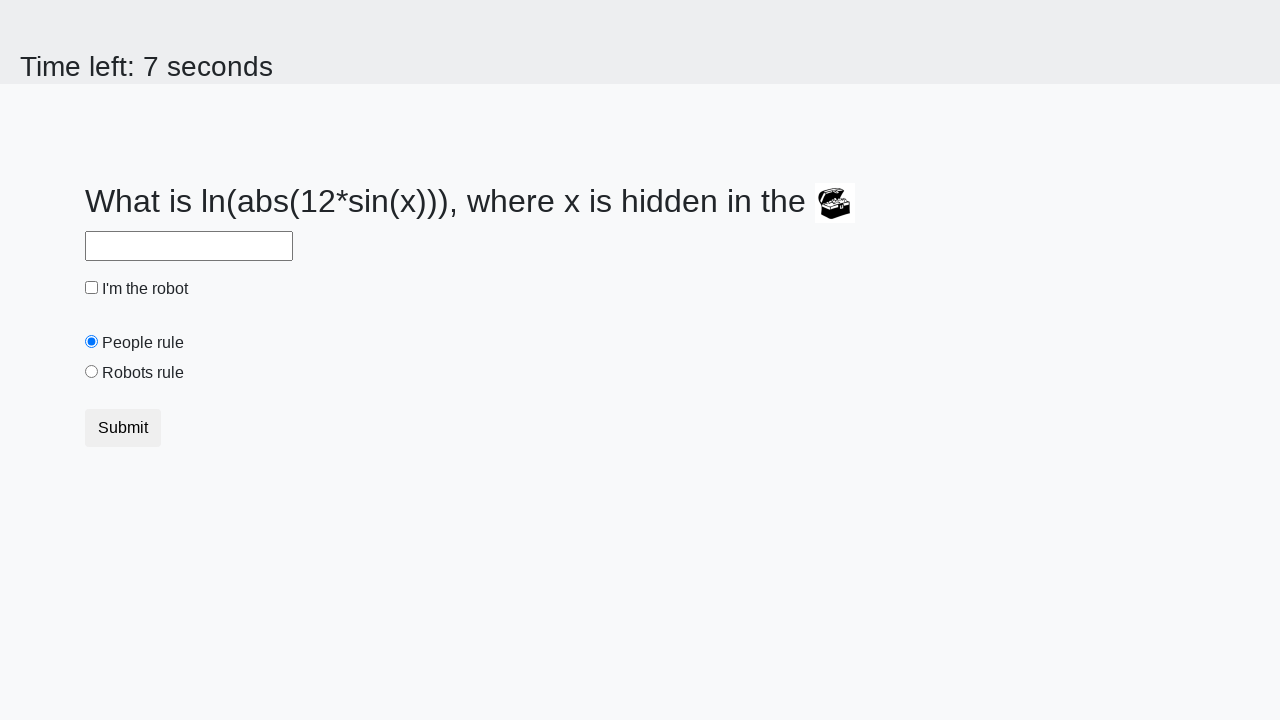

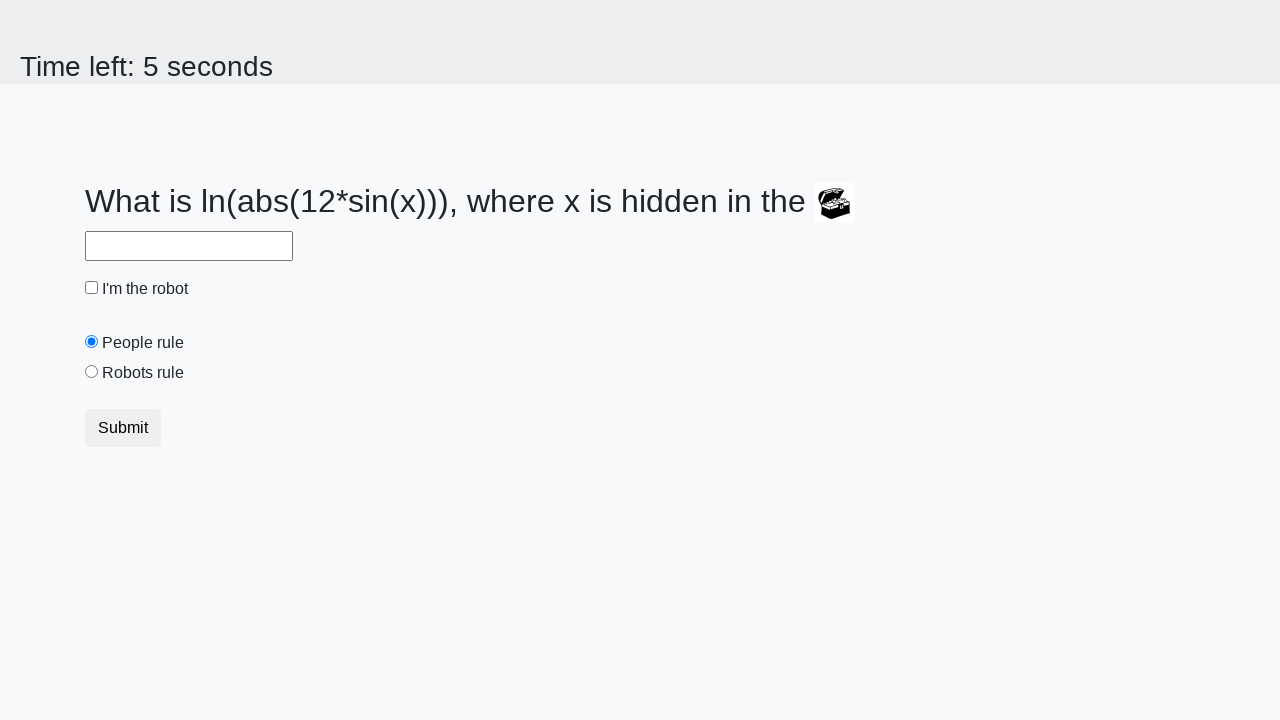